Navigates to Hepsiburada website and takes a screenshot of the page

Starting URL: https://www.hepsiburada.com

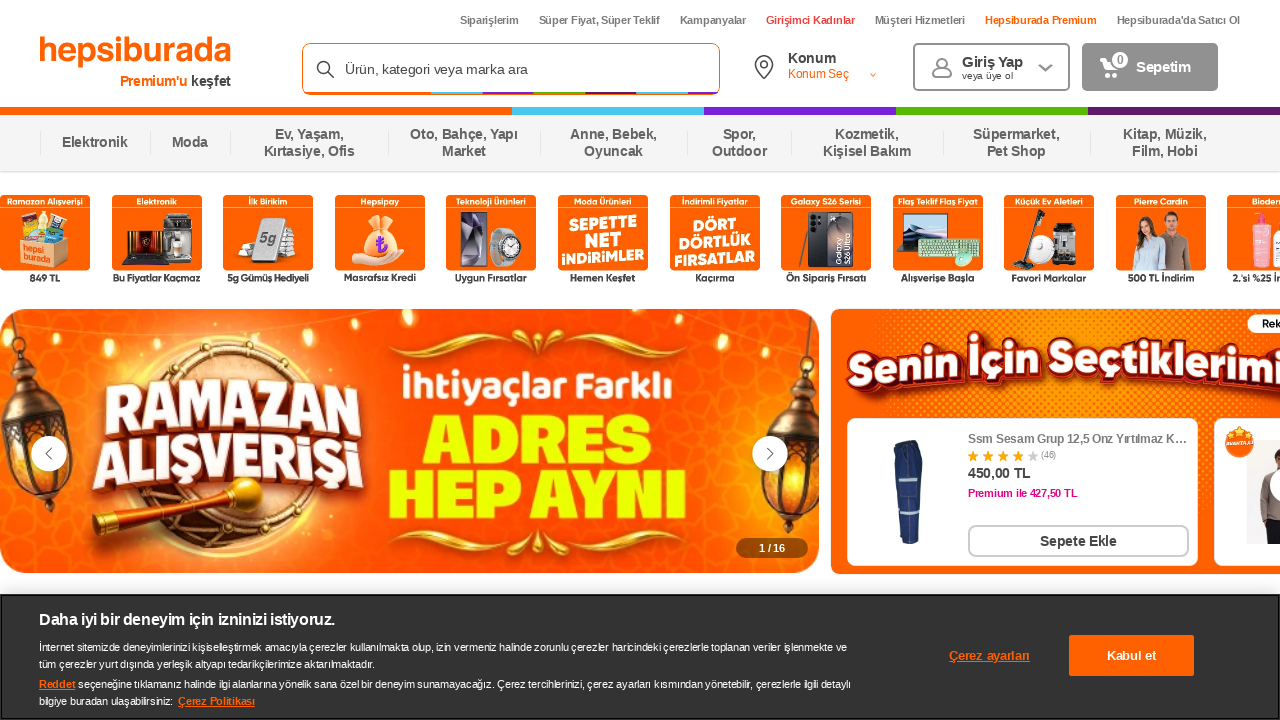

Navigated to Hepsiburada website and waited for DOM content to load
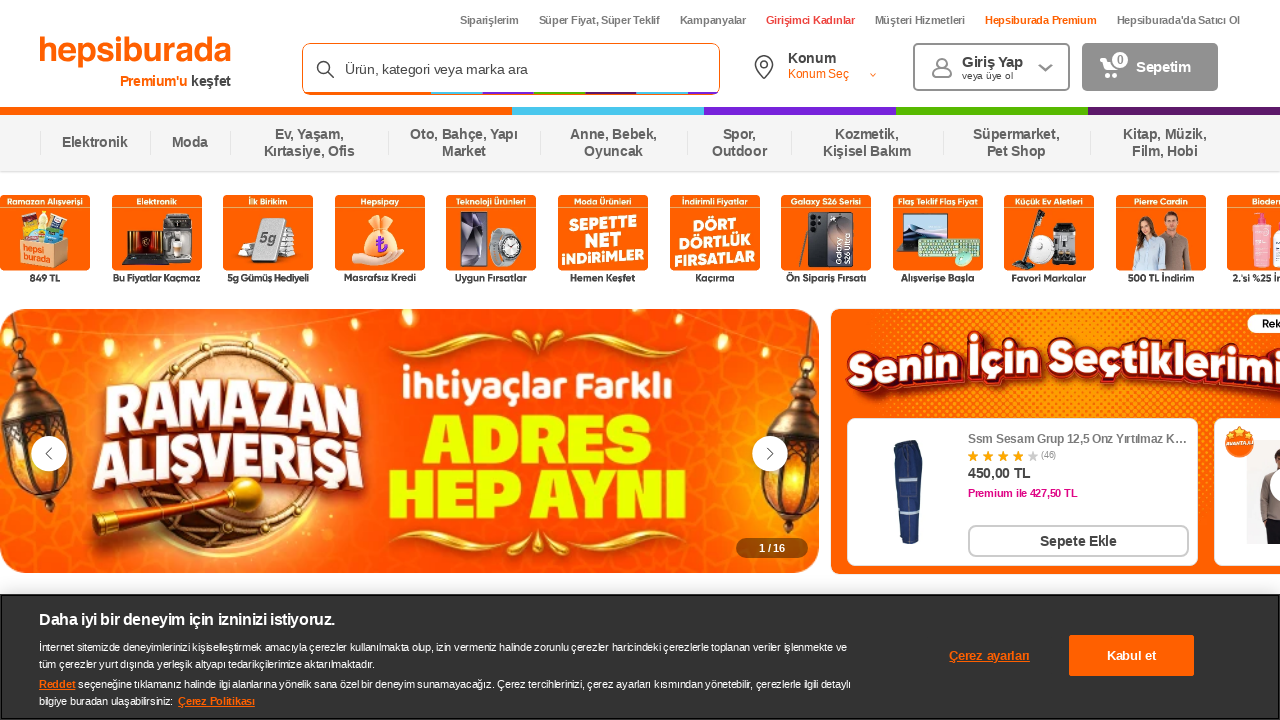

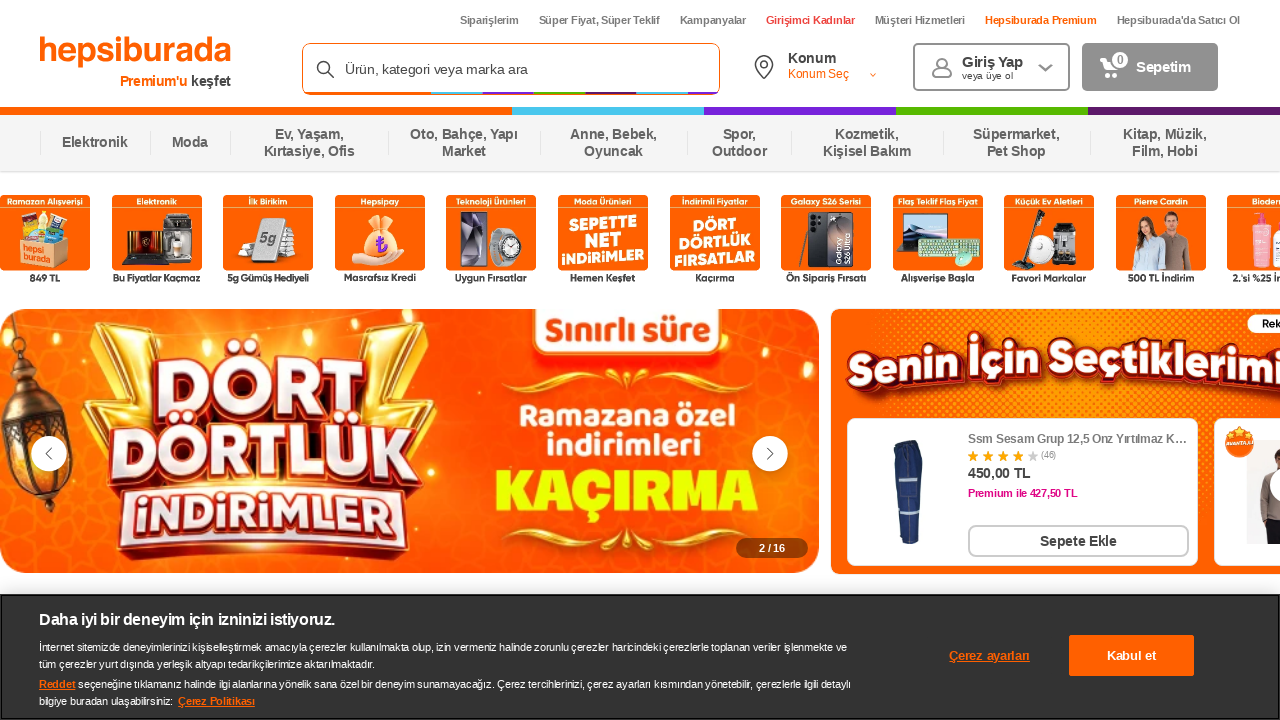